Navigates to httpbin.org etag endpoint and verifies the page loads correctly

Starting URL: https://httpbin.org/etag/etag

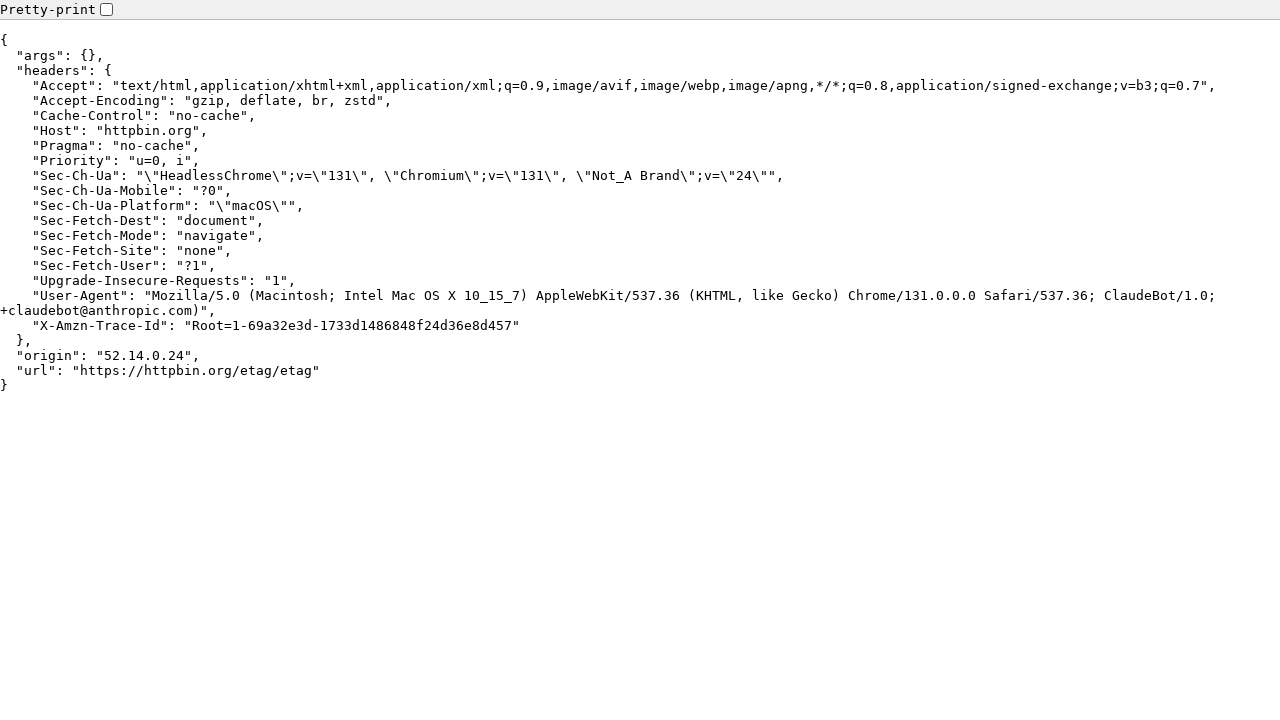

Navigated to httpbin.org etag endpoint
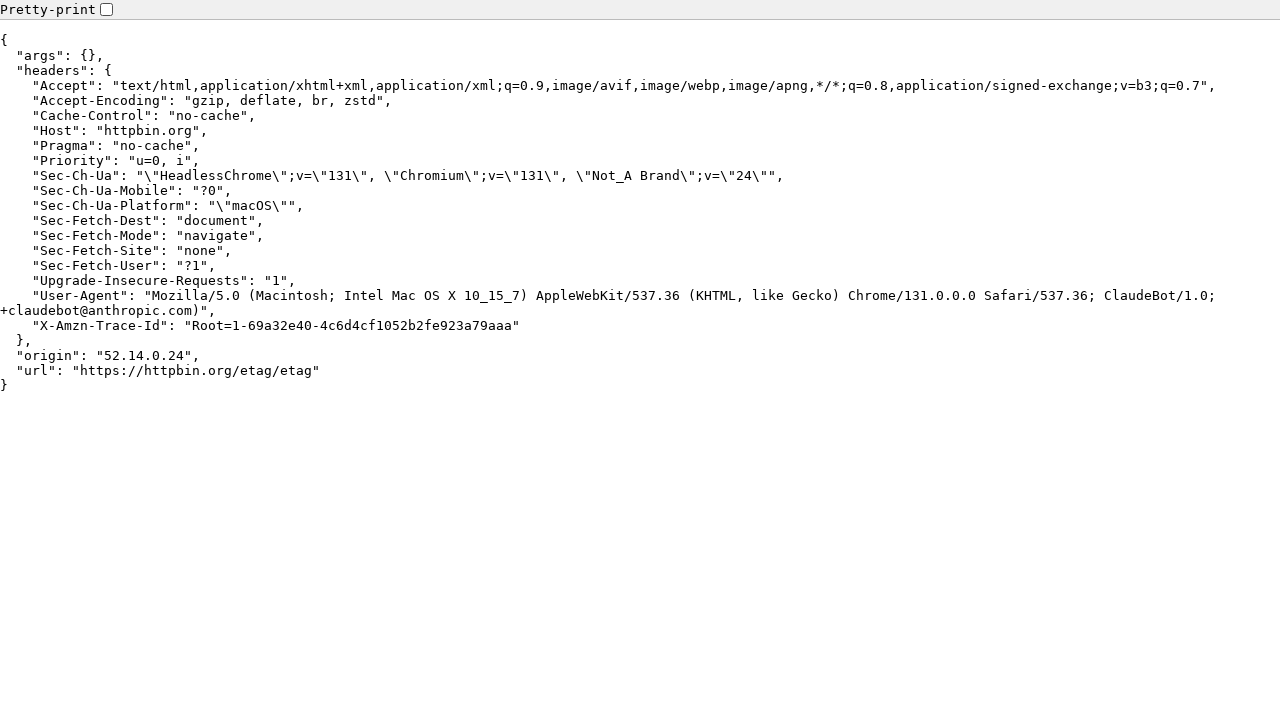

Verified page URL matches expected etag endpoint
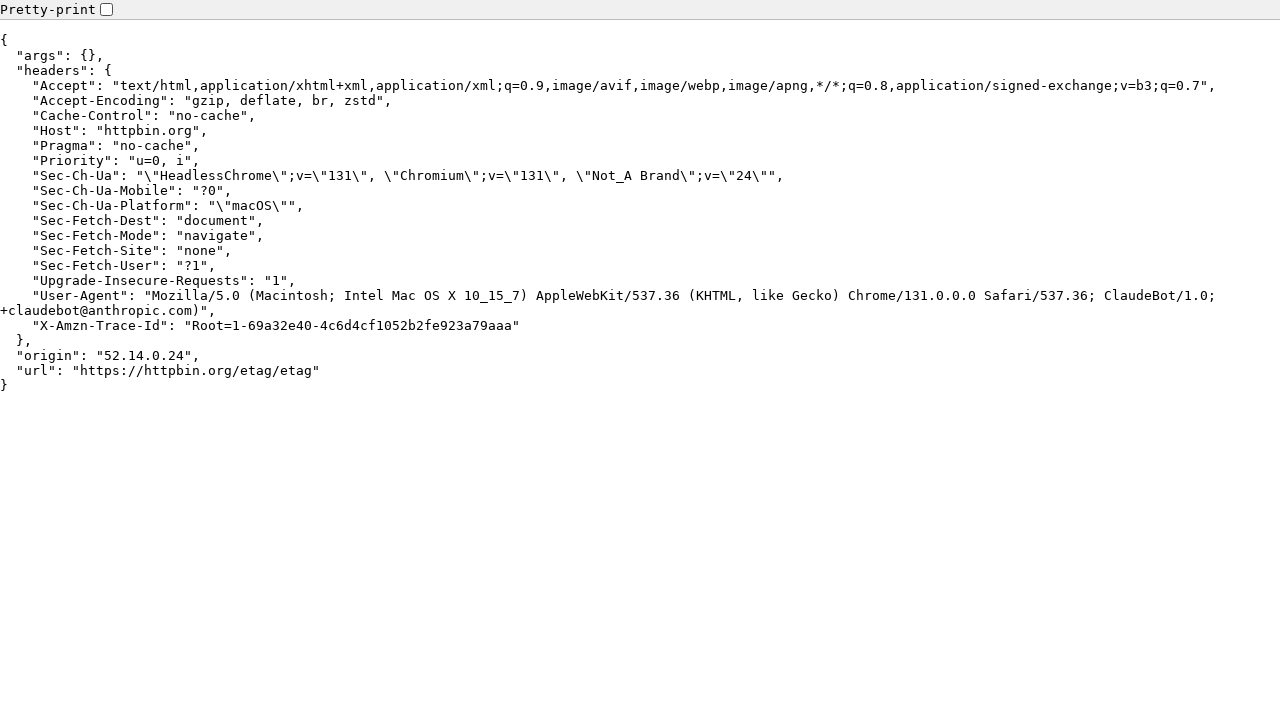

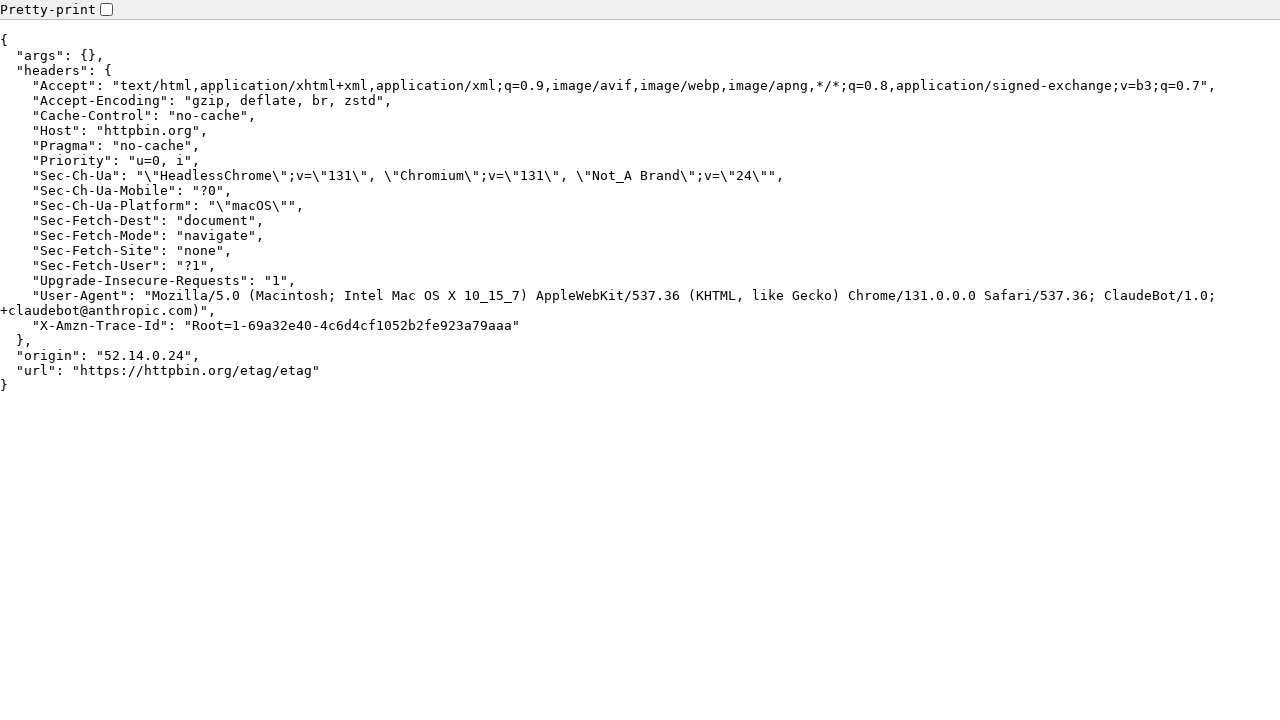